Tests dynamic page loading where content is rendered after clicking a start button, waiting for the loading bar to complete and verifying the finish text appears

Starting URL: http://the-internet.herokuapp.com/dynamic_loading/2

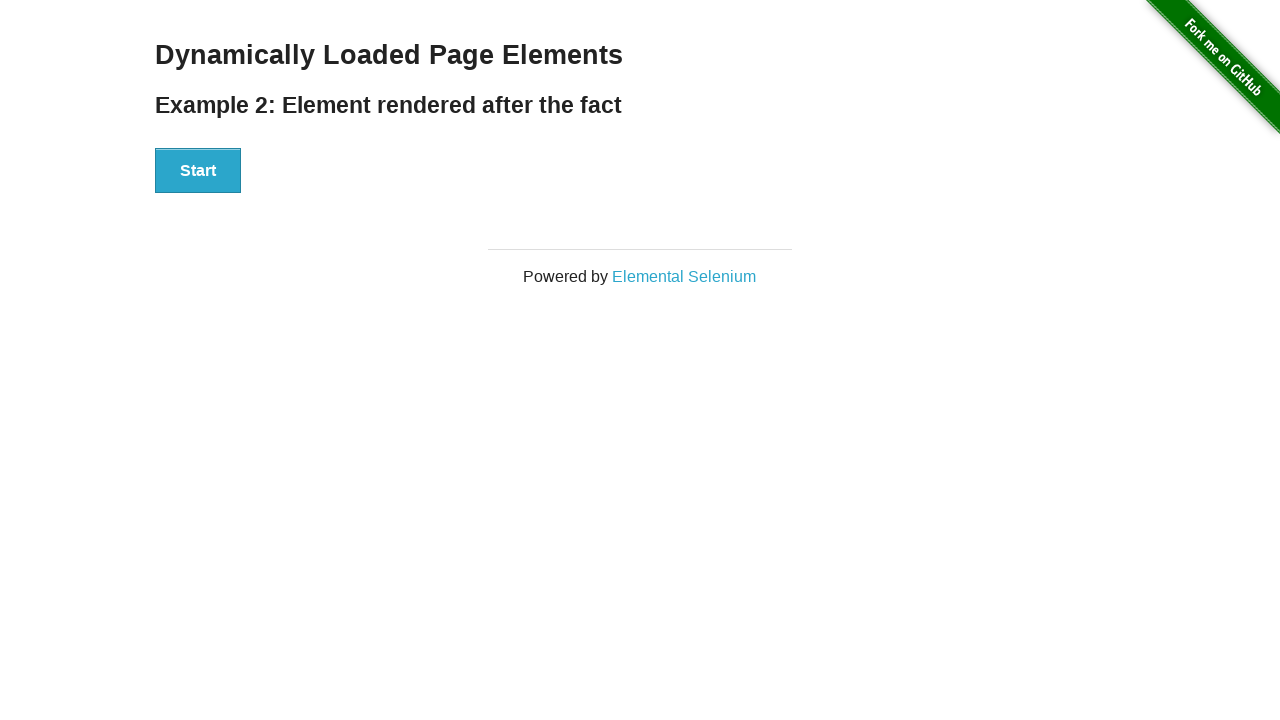

Clicked Start button to trigger dynamic loading at (198, 171) on #start button
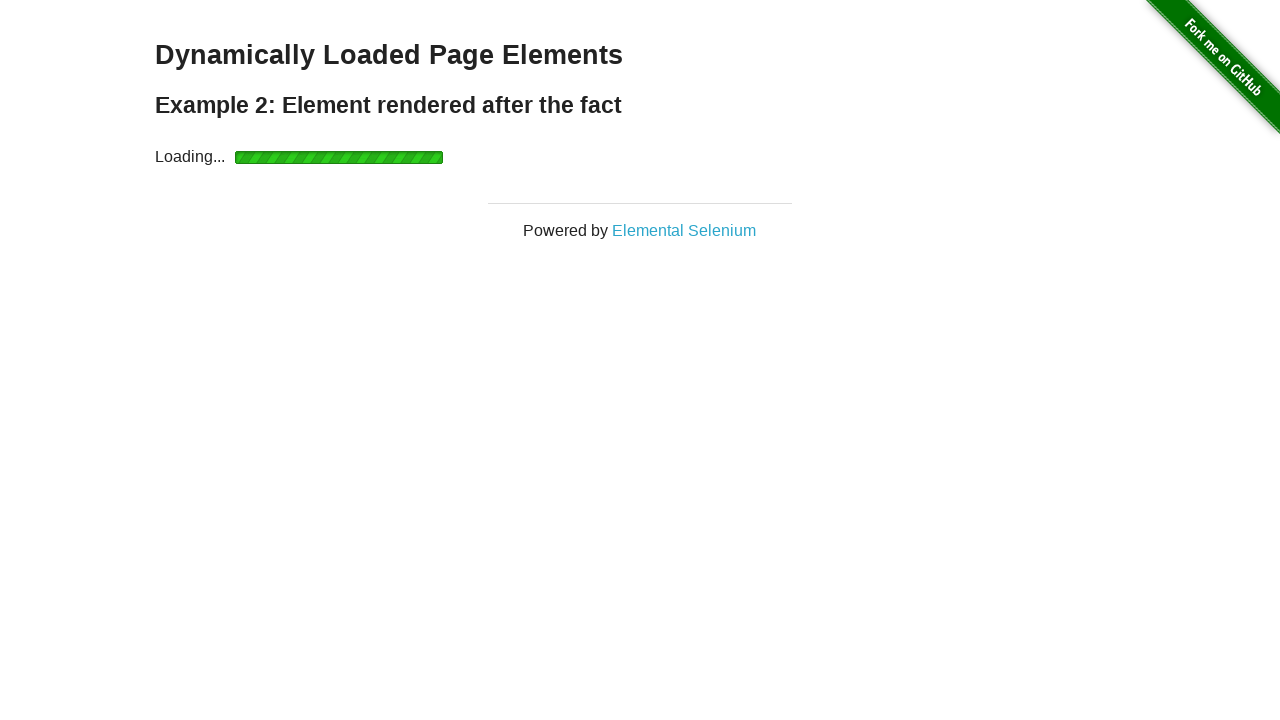

Waited for finish element to be visible after loading completes
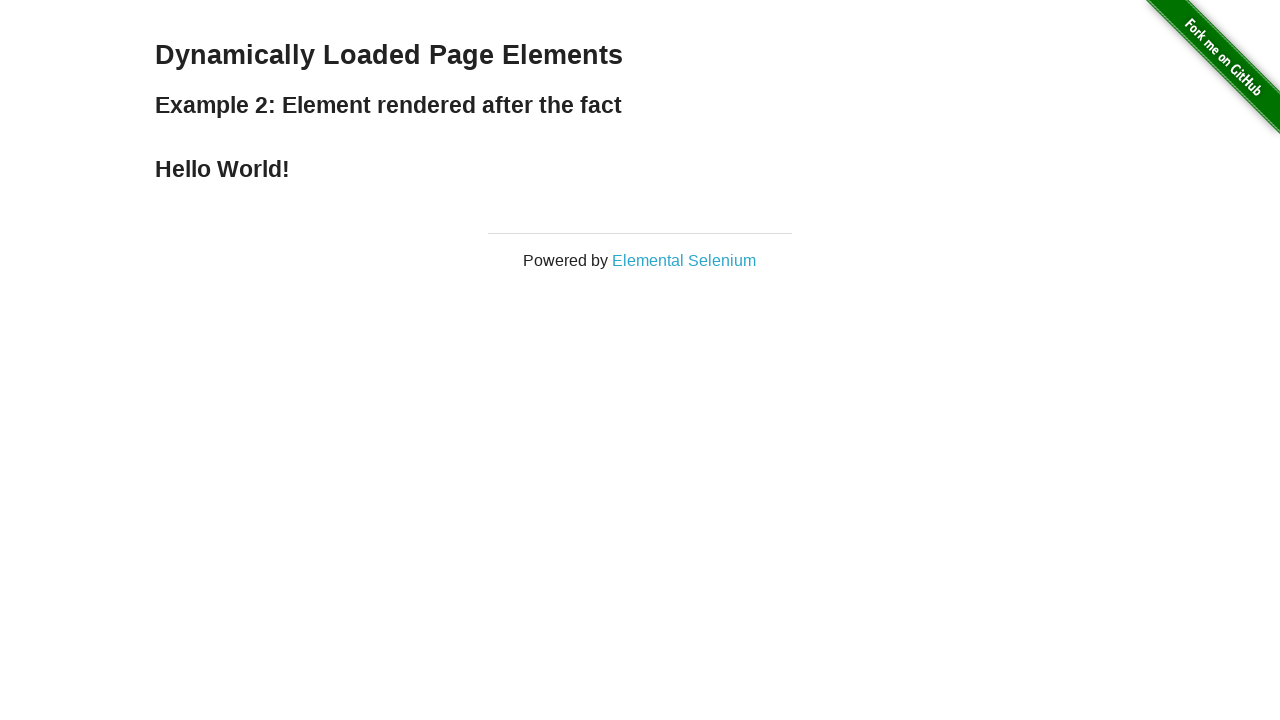

Verified finish element is displayed
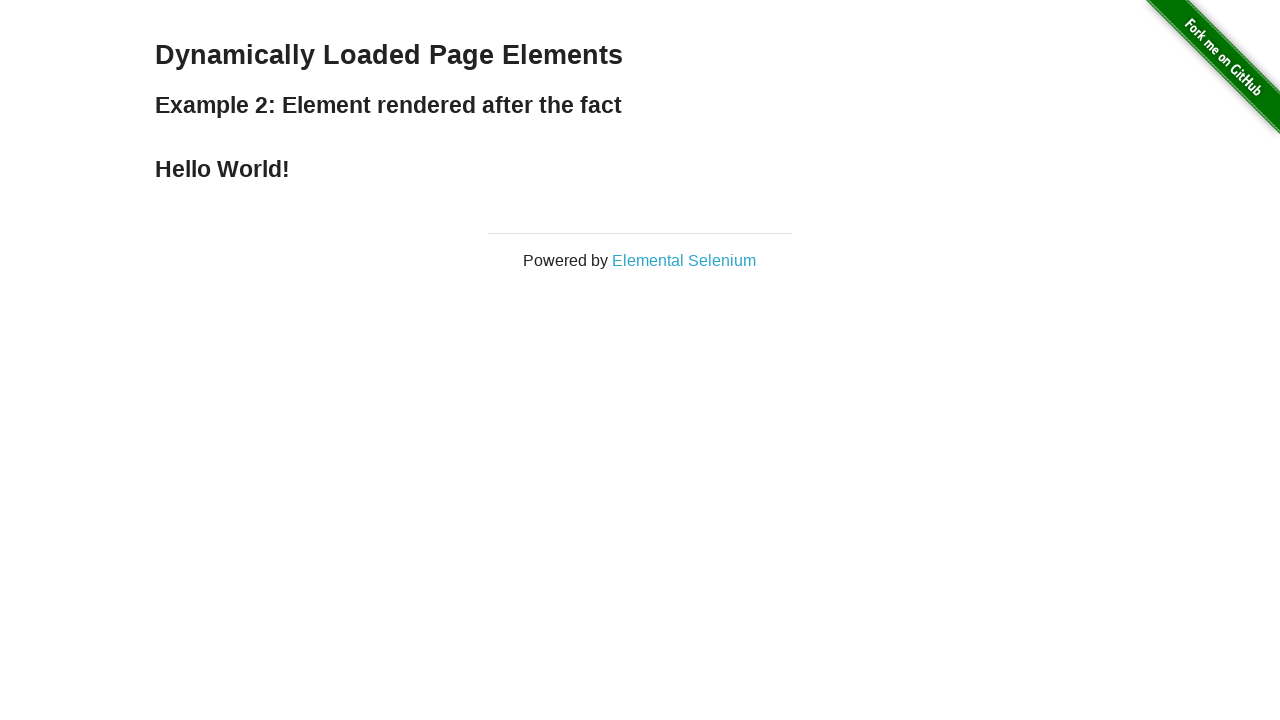

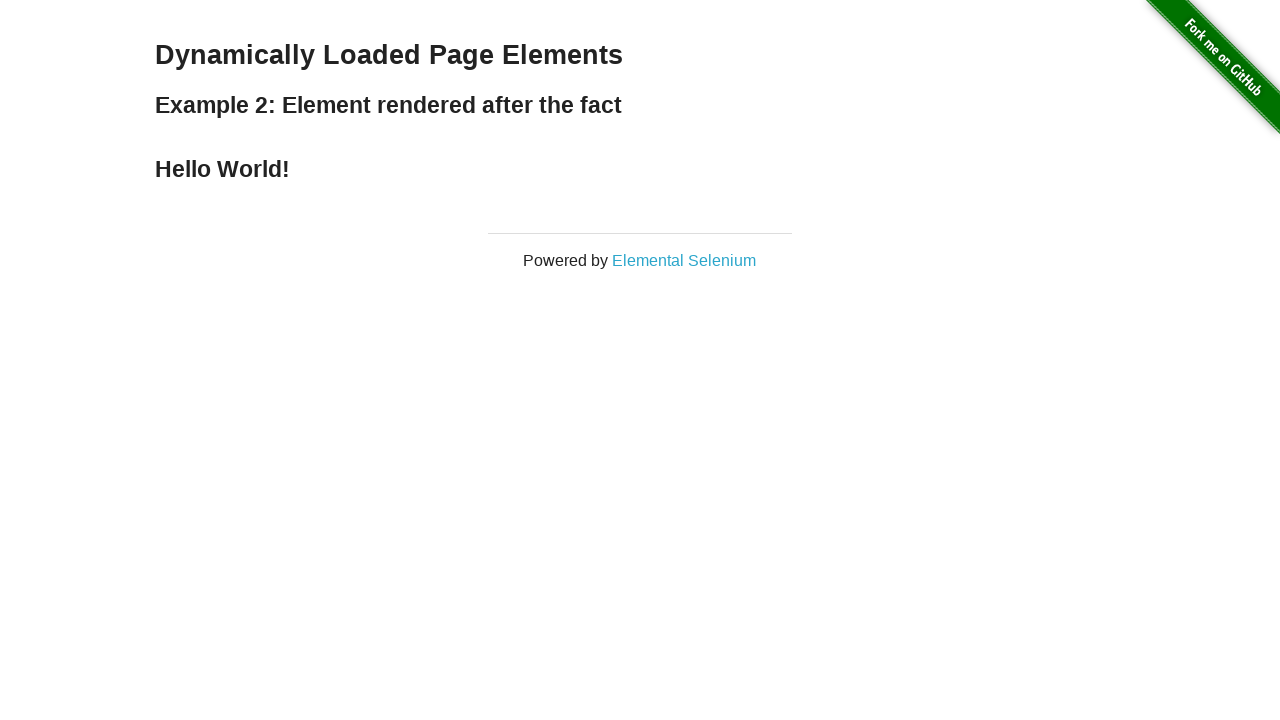